Tests page scrolling functionality by navigating to a flags of the world page and scrolling to the bottom of the page

Starting URL: https://www.worldometers.info/geography/flags-of-the-world/

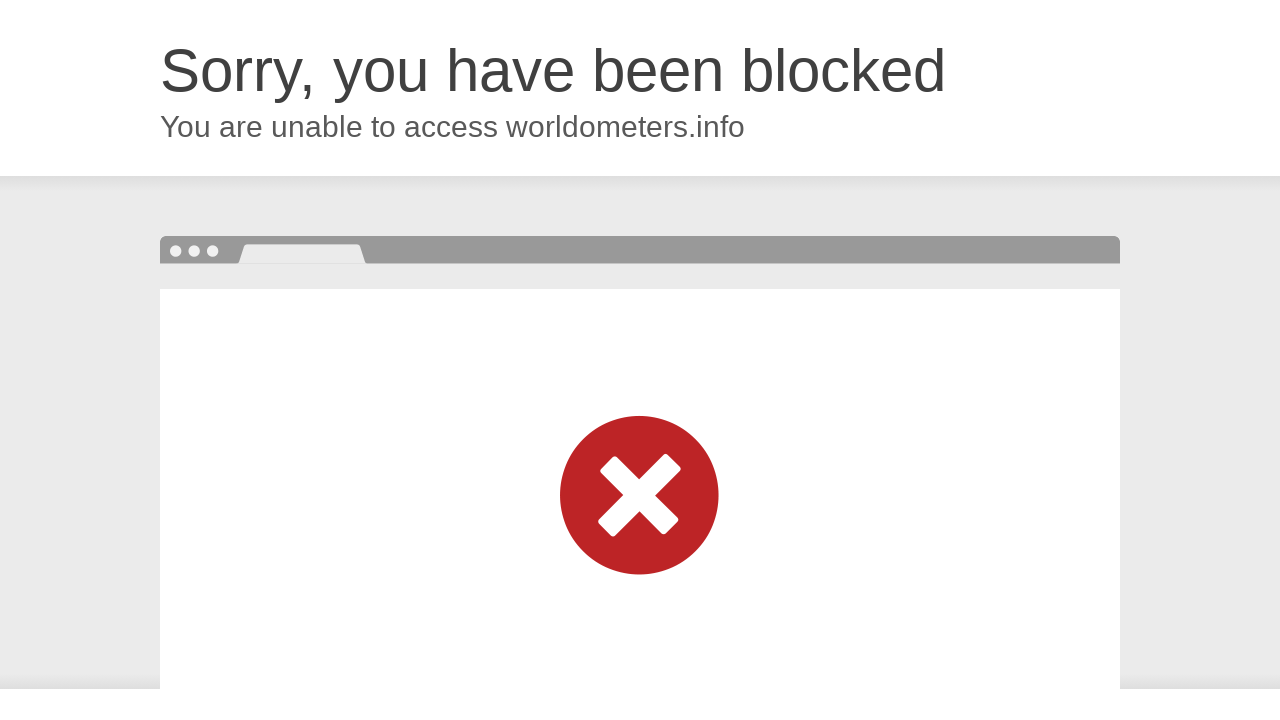

Navigated to flags of the world page
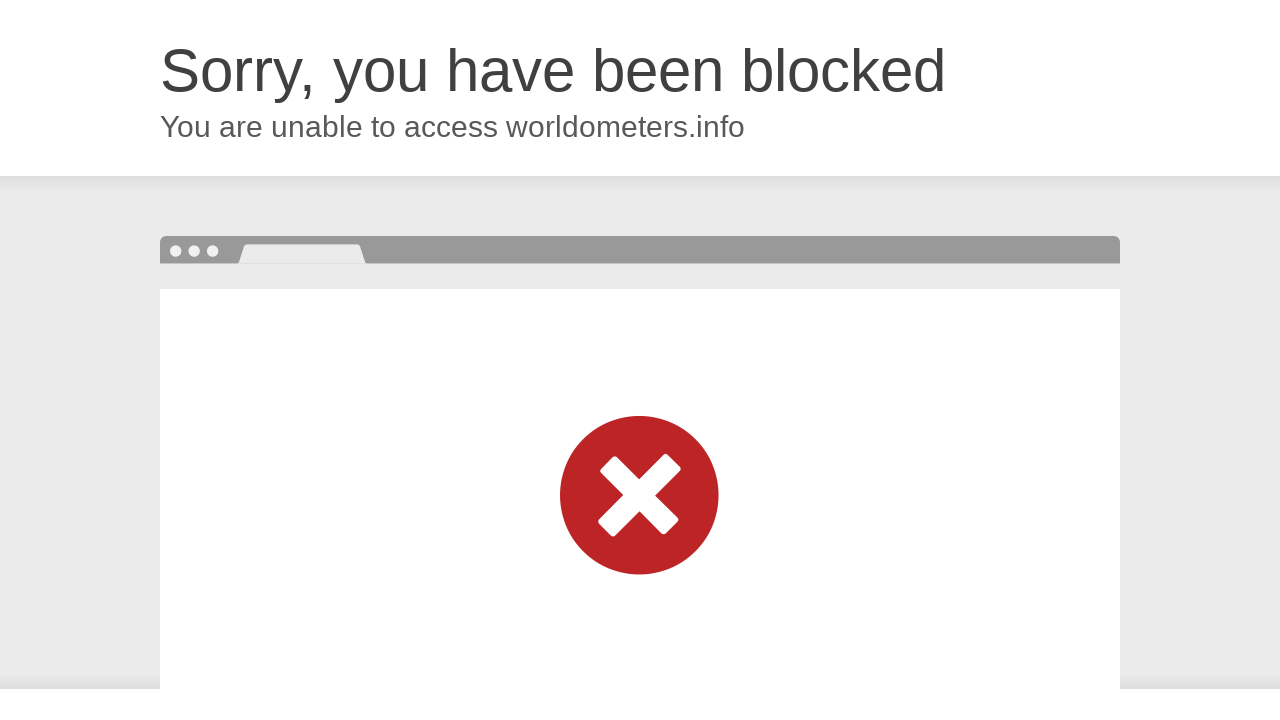

Scrolled to the bottom of the page
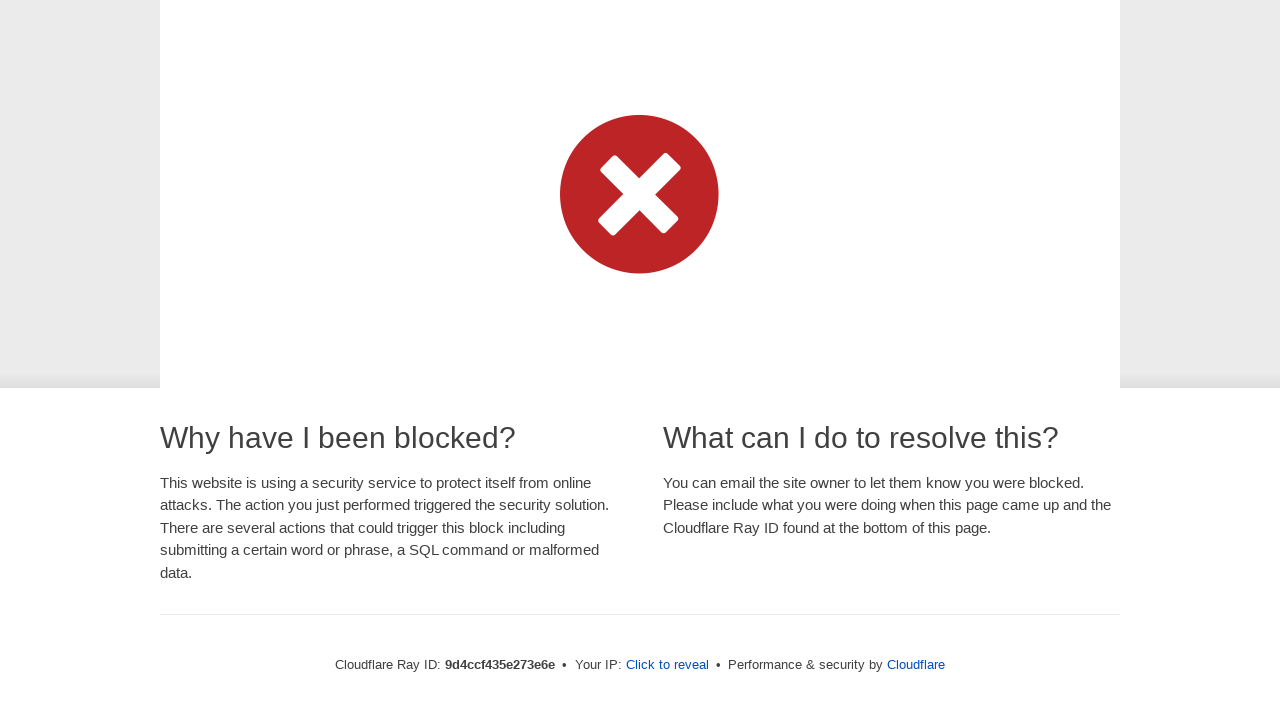

Waited 1 second for content to load after scrolling
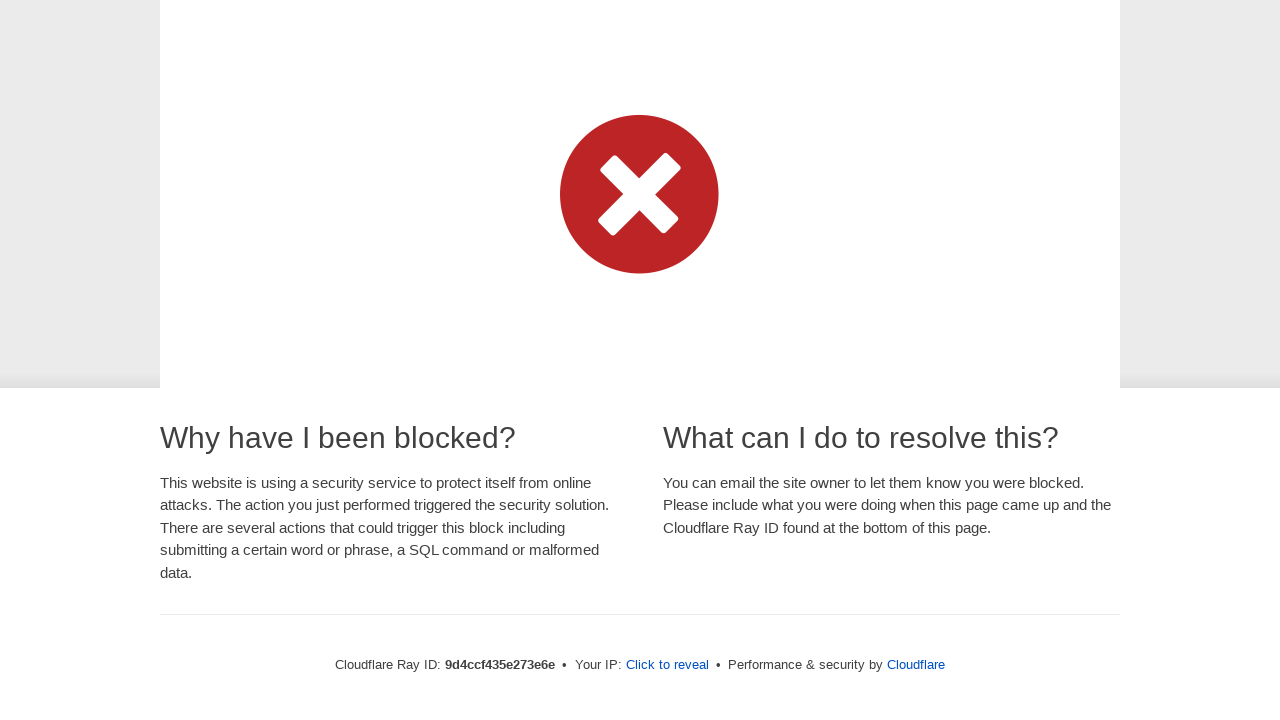

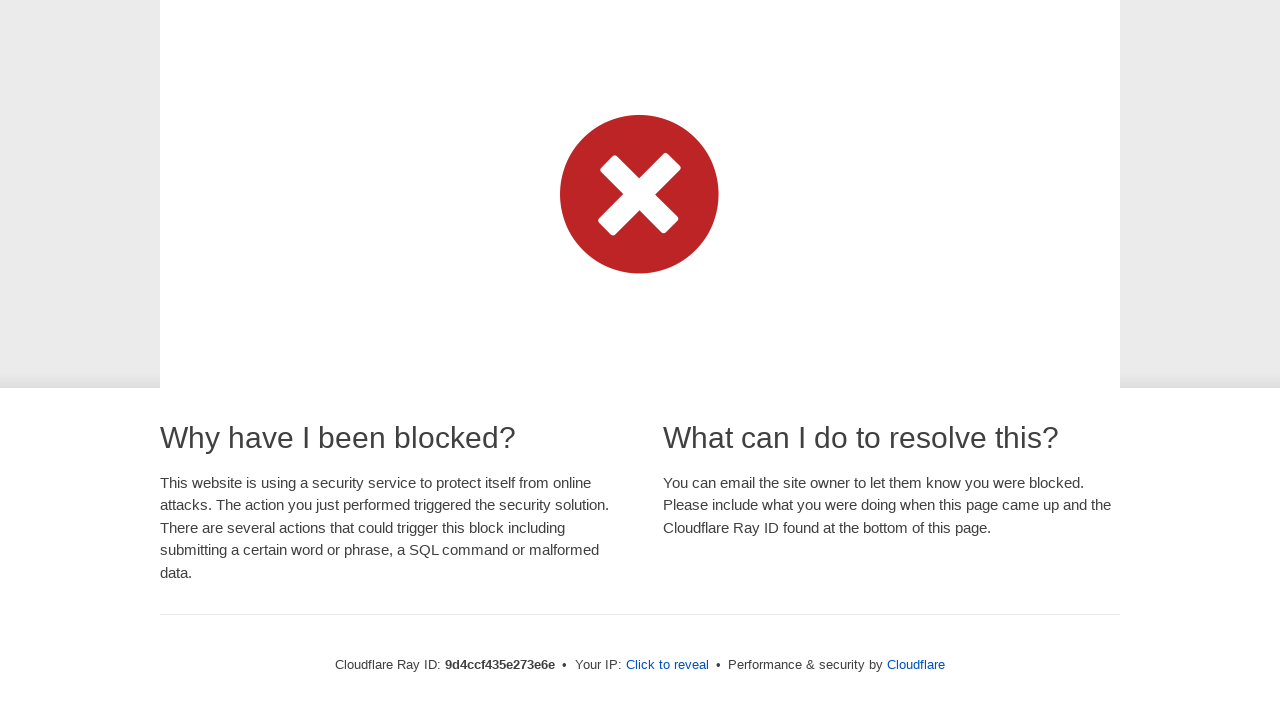